Creates a new article on Telegraph by filling in the title, author name, and story content fields, then publishing the article

Starting URL: https://telegra.ph/

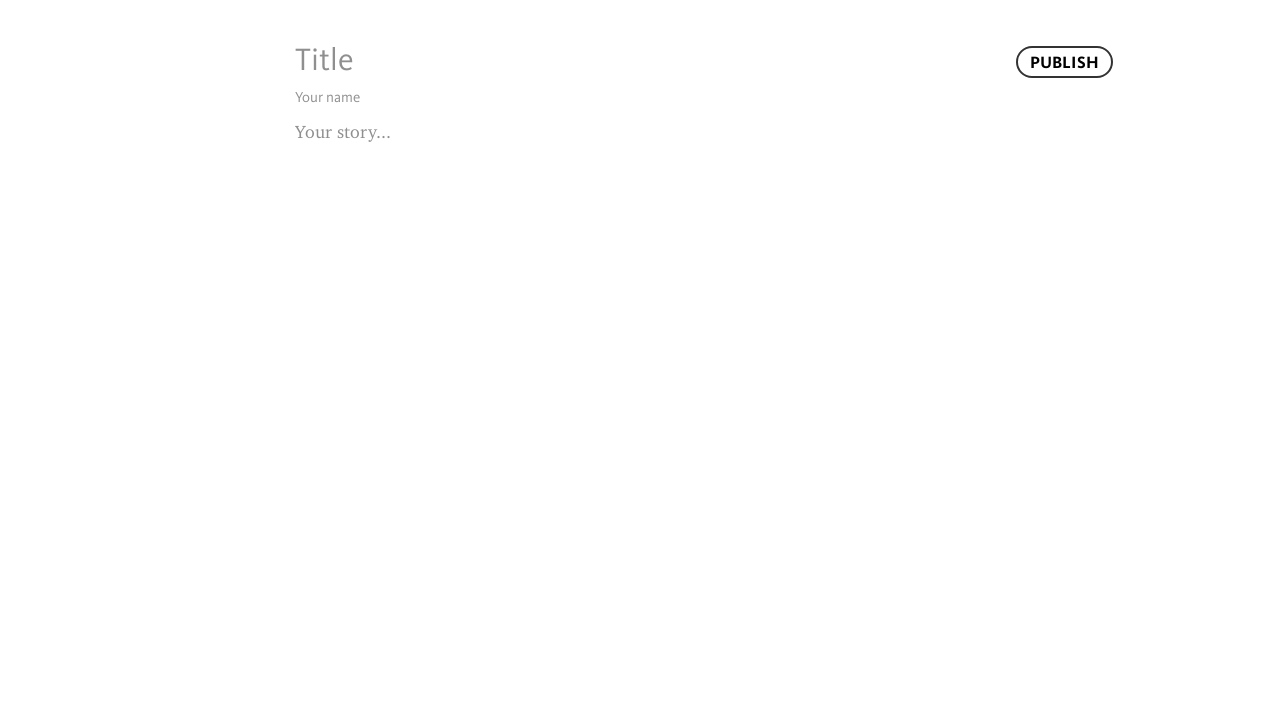

Title field became visible
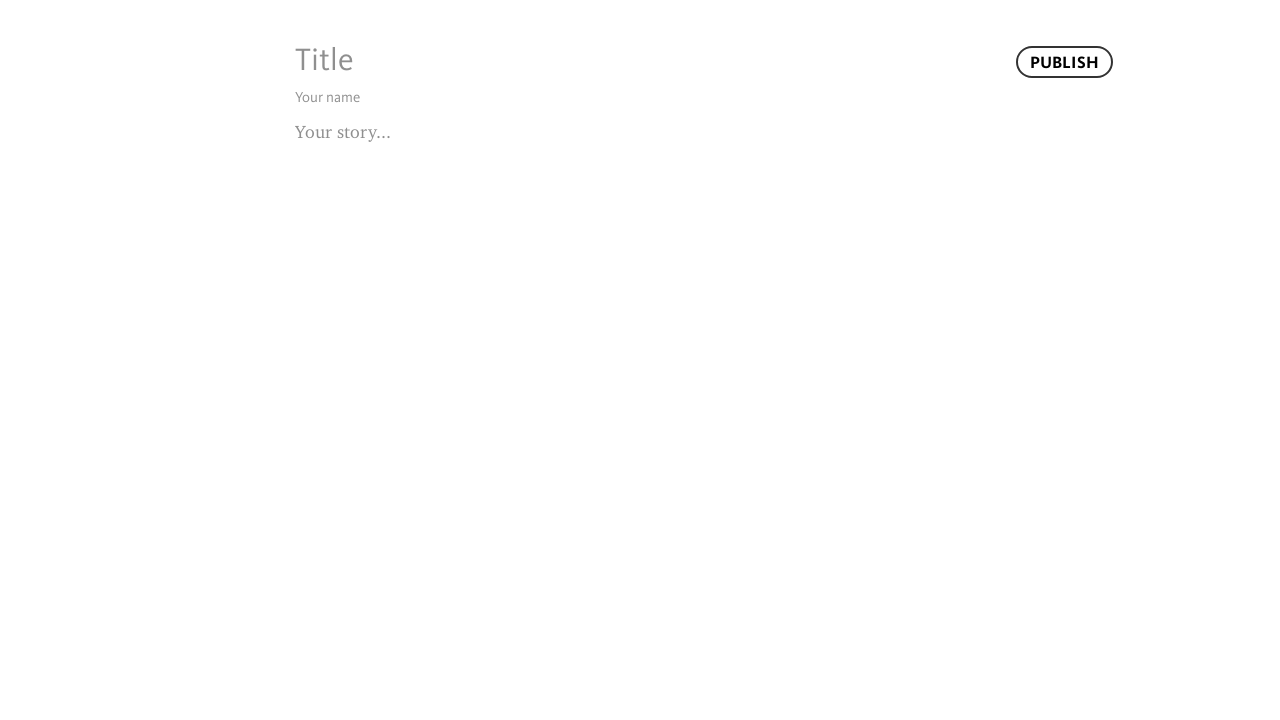

Clicked on title field at (640, 59) on h1[data-placeholder='Title']
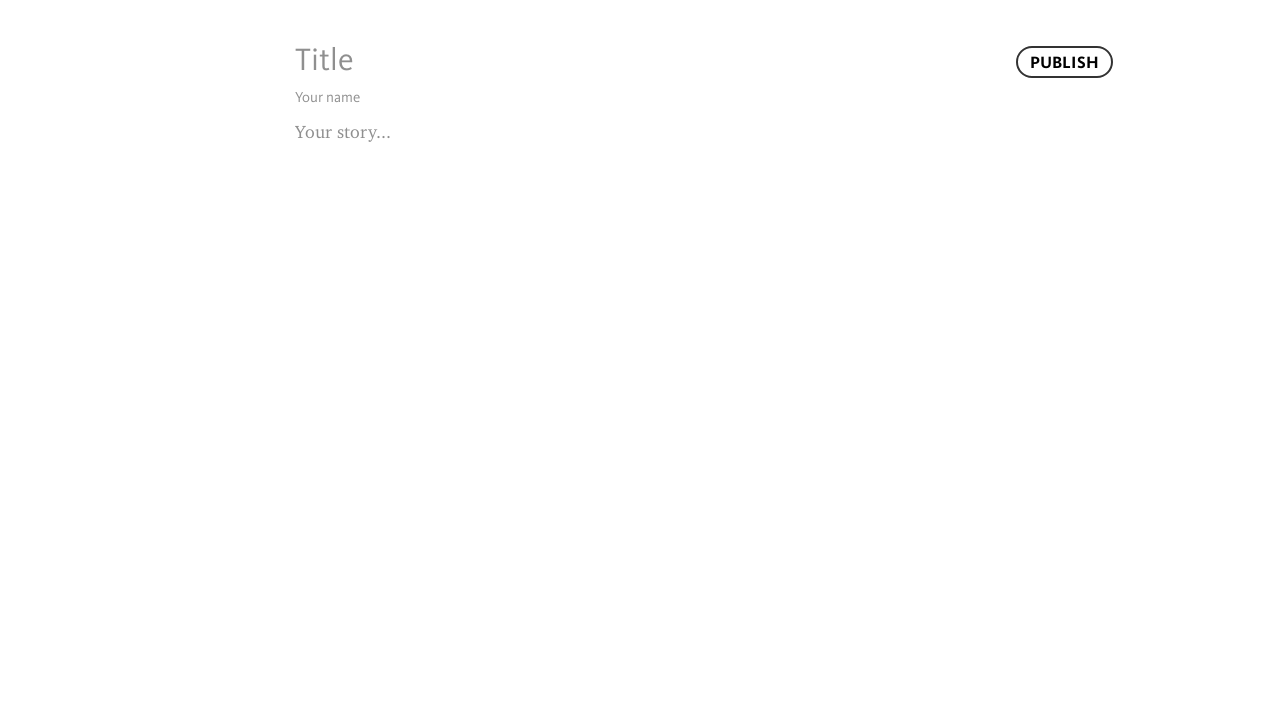

Filled title field with 'Understanding Cloud Computing Fundamentals' on h1[data-placeholder='Title']
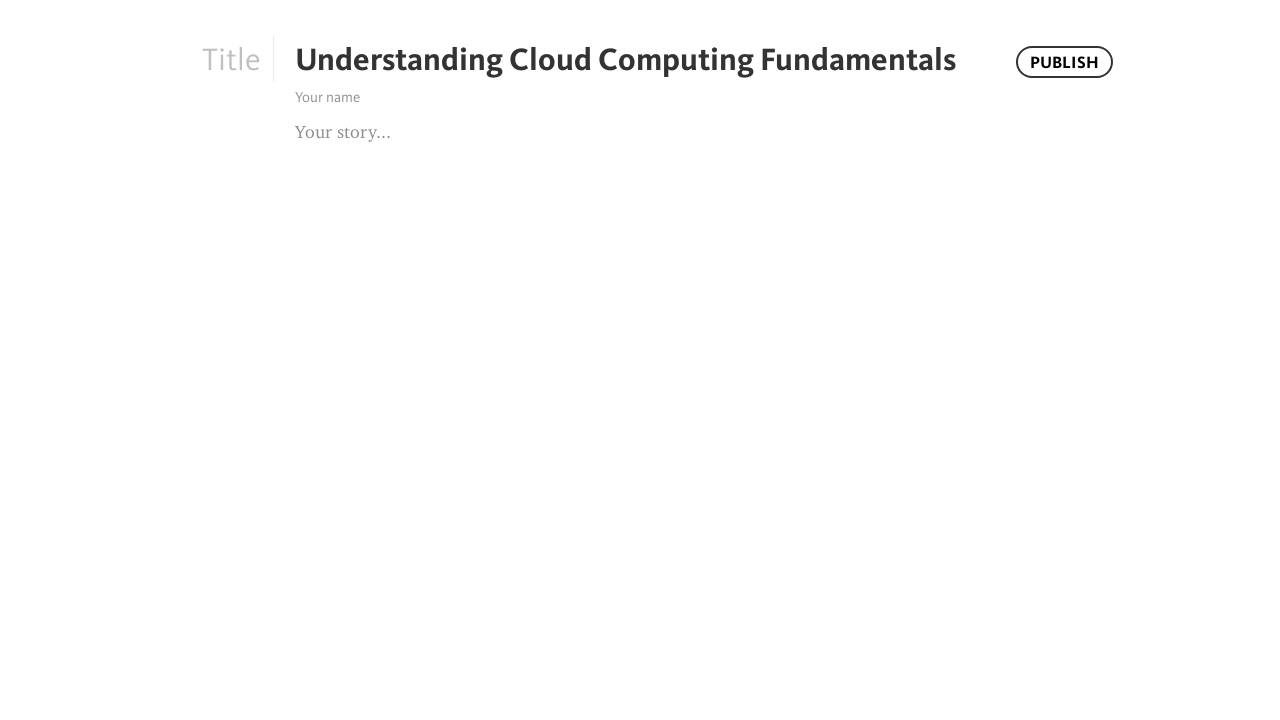

Clicked on author field at (640, 97) on address[data-placeholder='Your name']
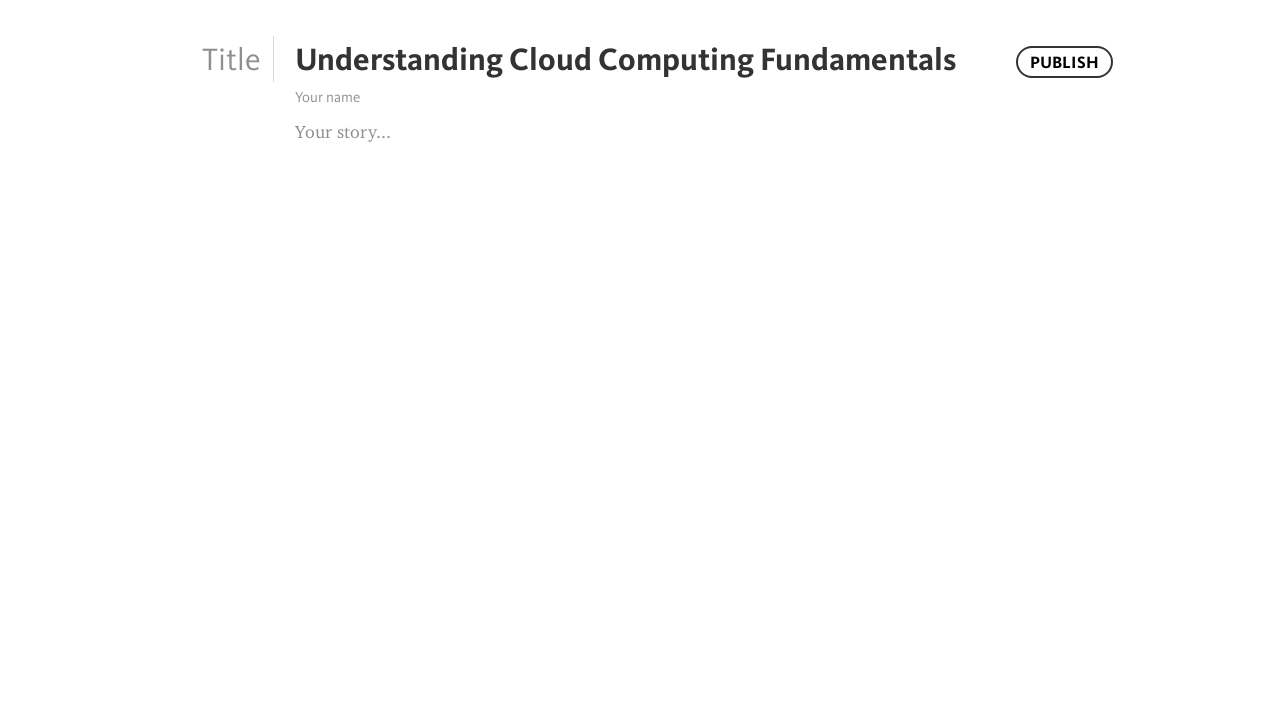

Cleared existing content from author field
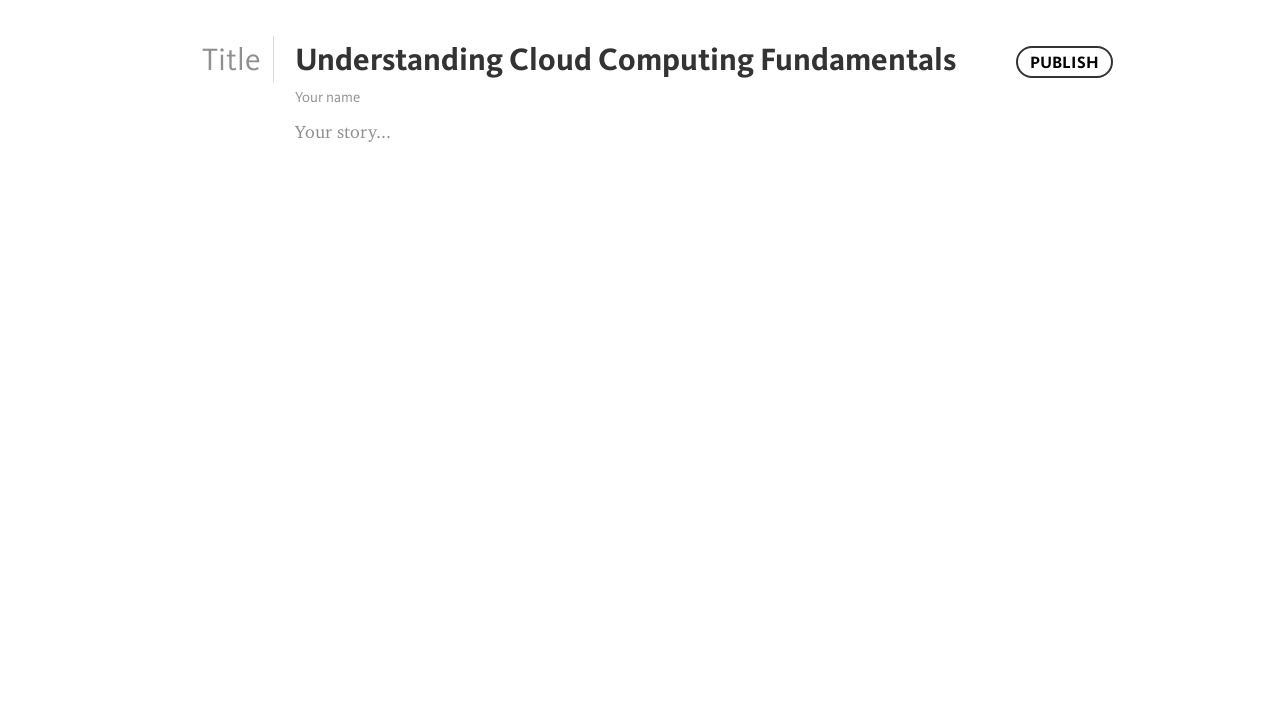

Filled author field with 'Alex Johnson' on address[data-placeholder='Your name']
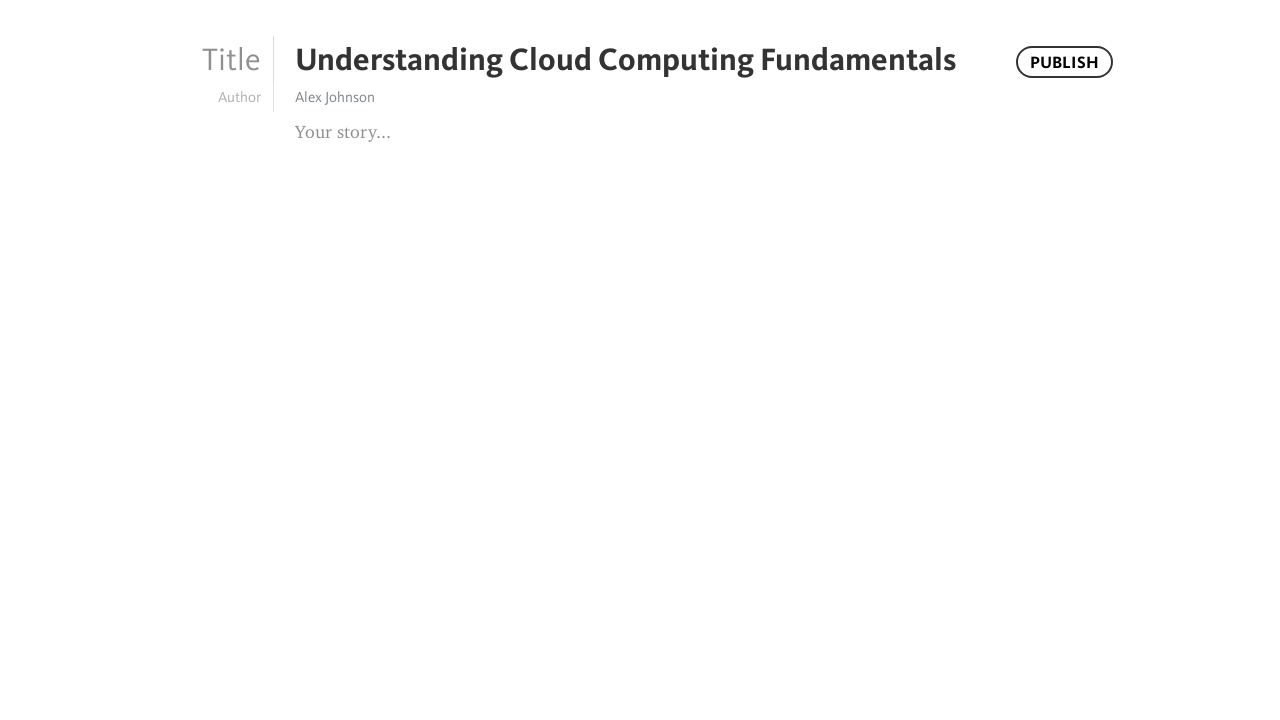

Clicked on story field at (640, 132) on p[data-placeholder='Your story...']
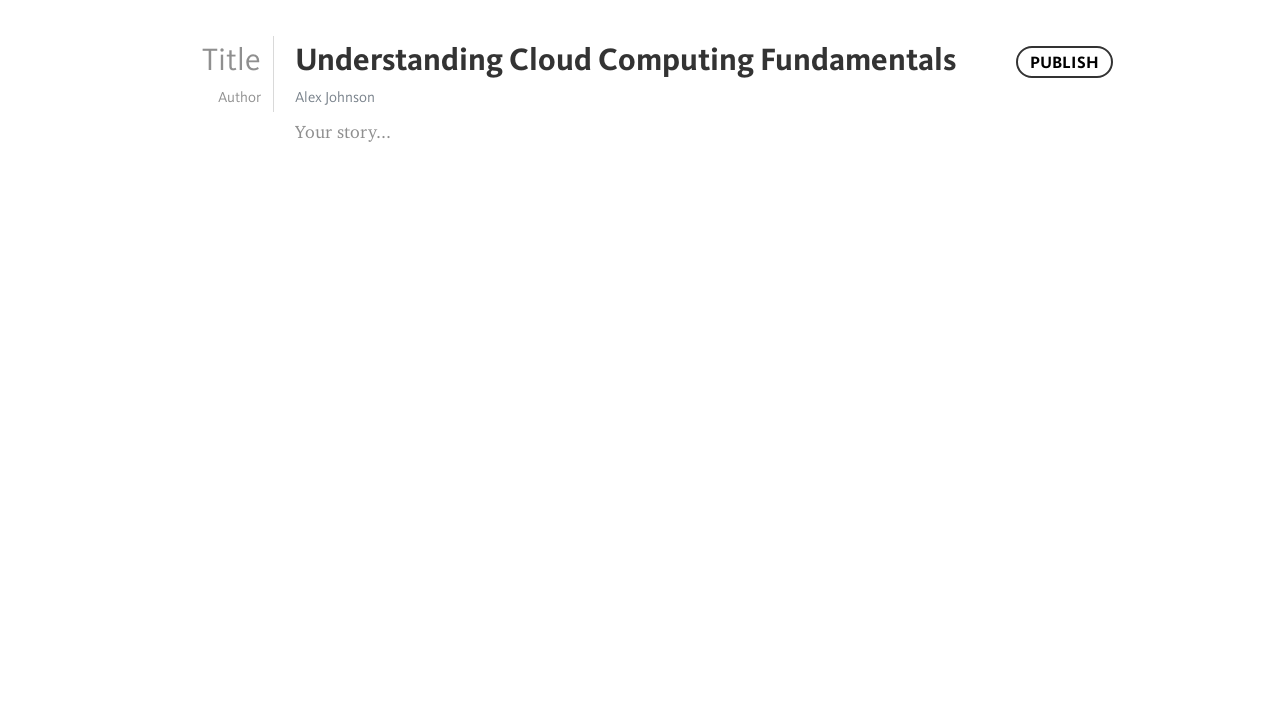

Cleared existing content from story field
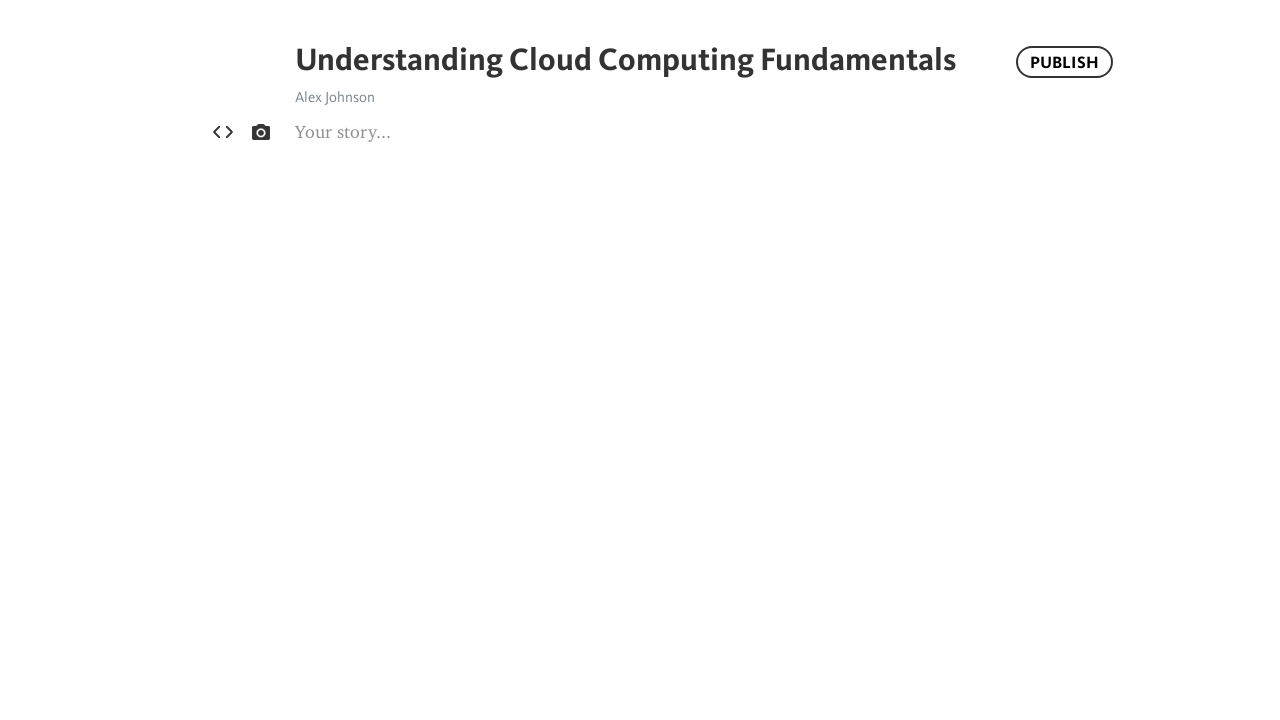

Filled story field with article content about cloud computing on p[data-placeholder='Your story...']
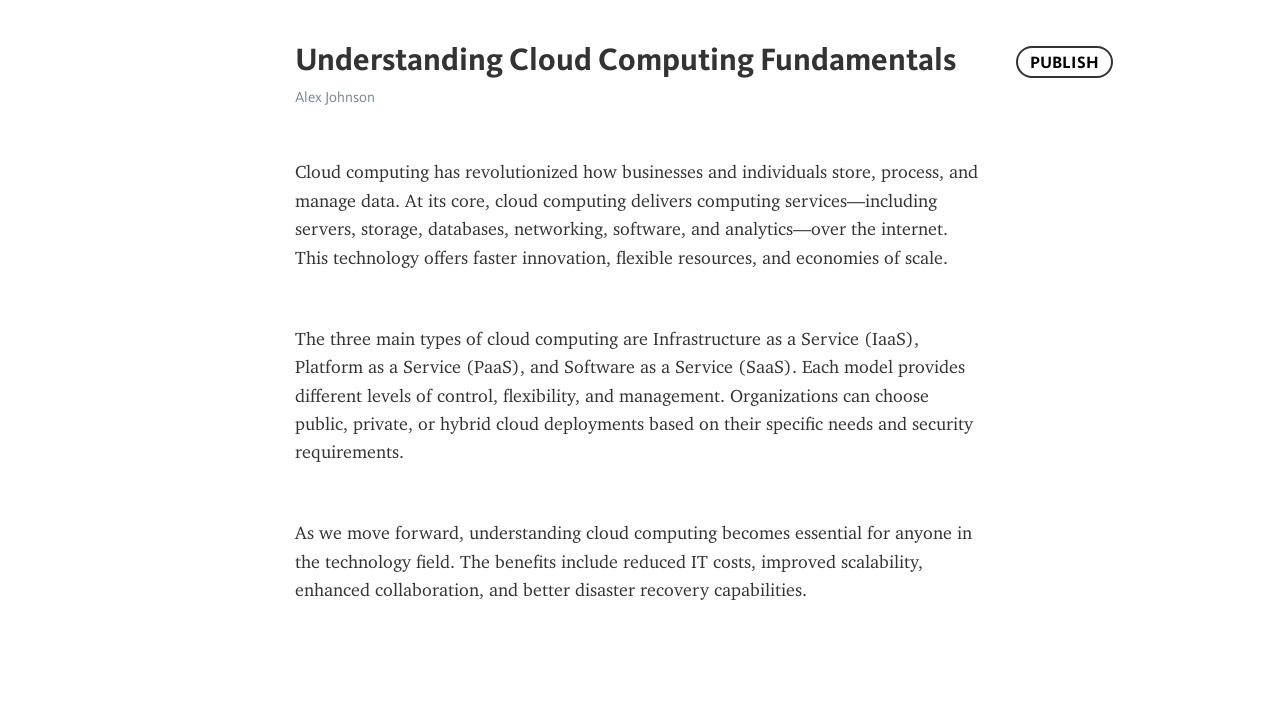

Clicked publish button to publish the article at (1064, 62) on #_publish_button
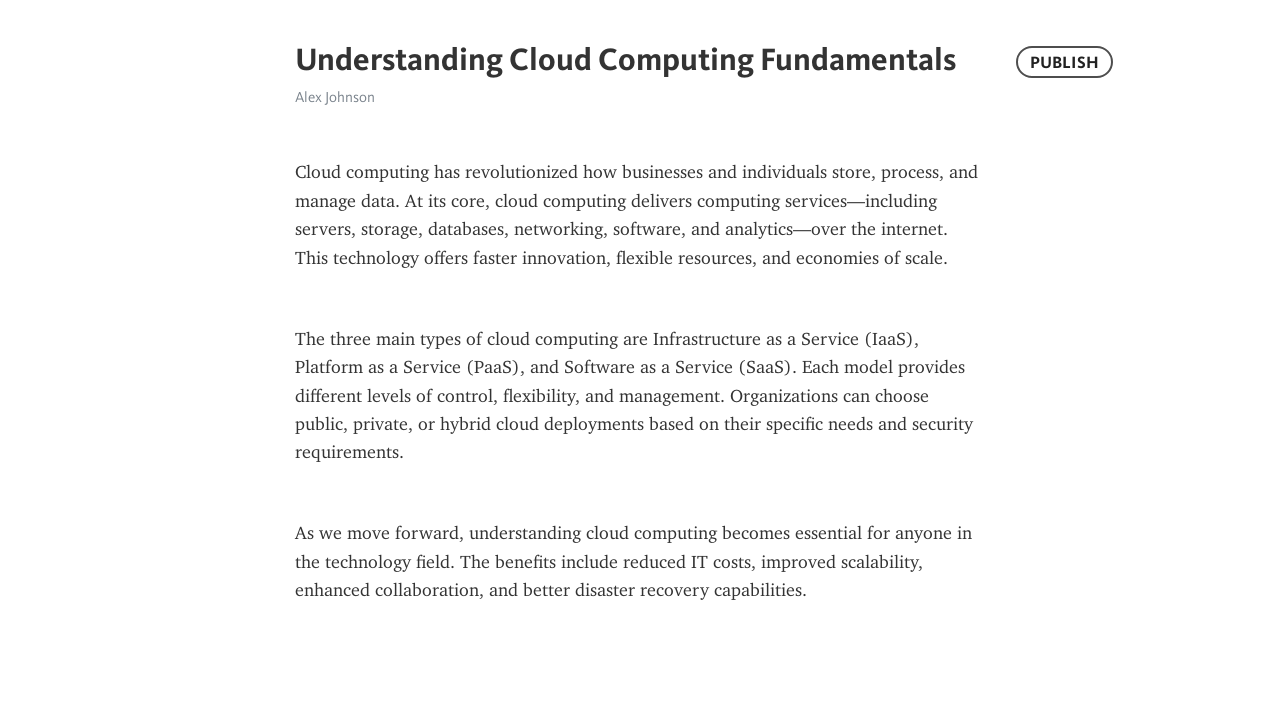

Waited for publish action to complete
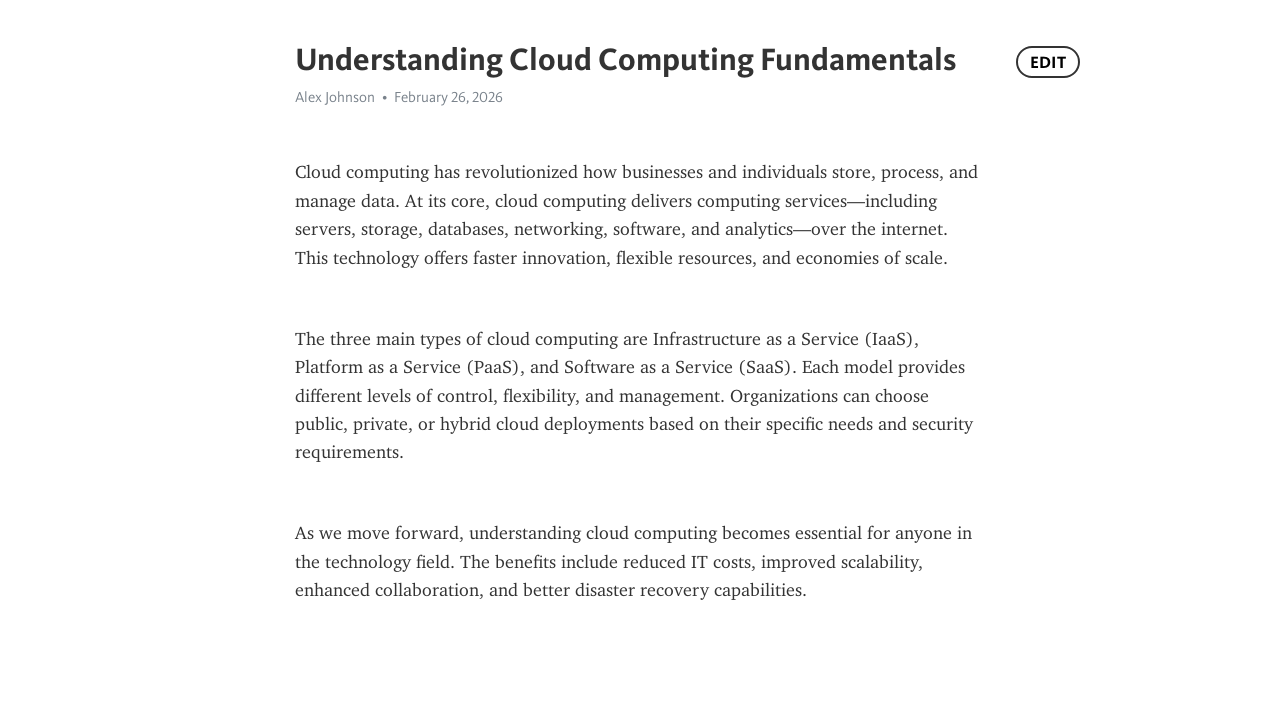

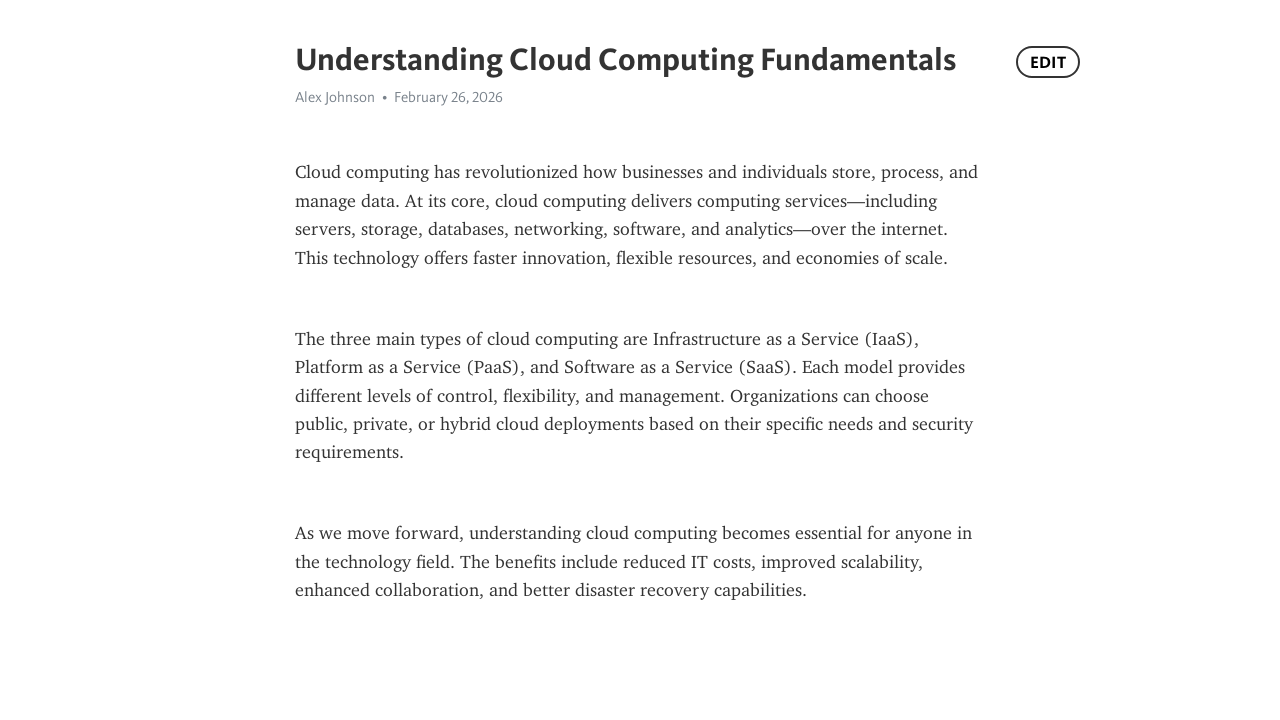